Tests dynamic dropdown functionality by selecting origin and destination cities (Hyderabad to Patna) from dropdown menus on a flight booking practice page

Starting URL: https://rahulshettyacademy.com/dropdownsPractise/

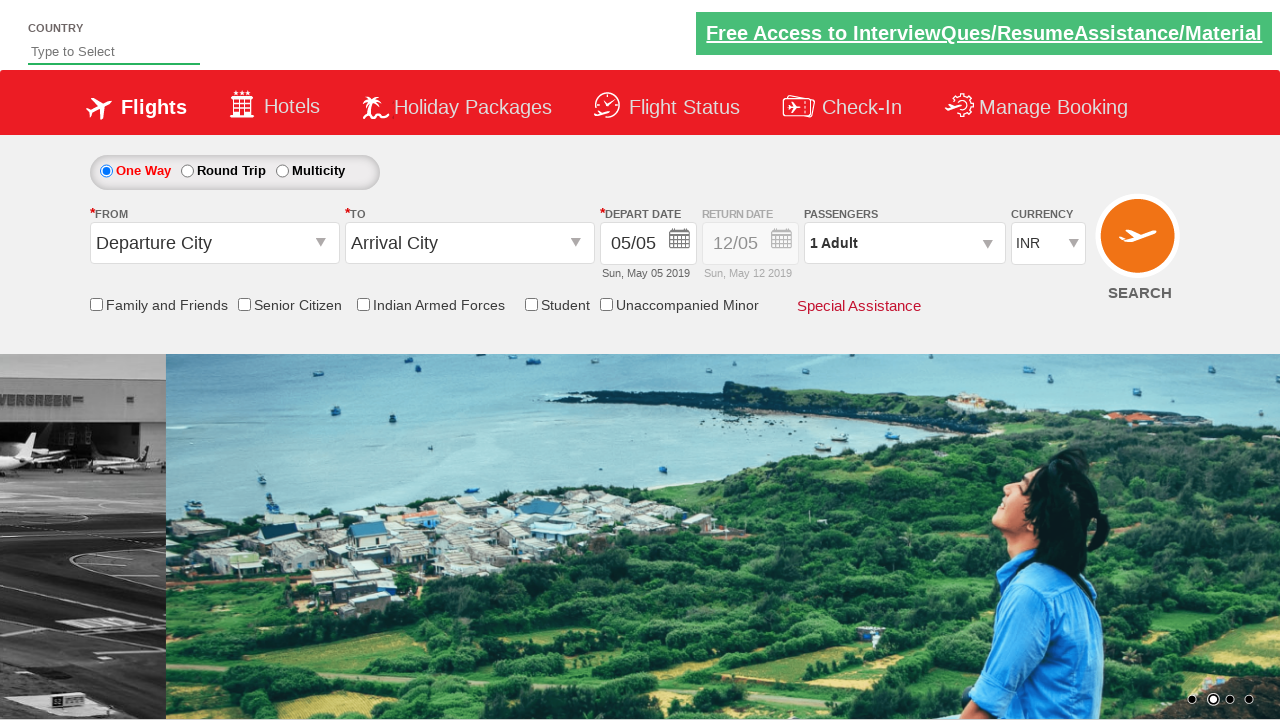

Clicked origin station dropdown to open it at (214, 243) on #ctl00_mainContent_ddl_originStation1_CTXT
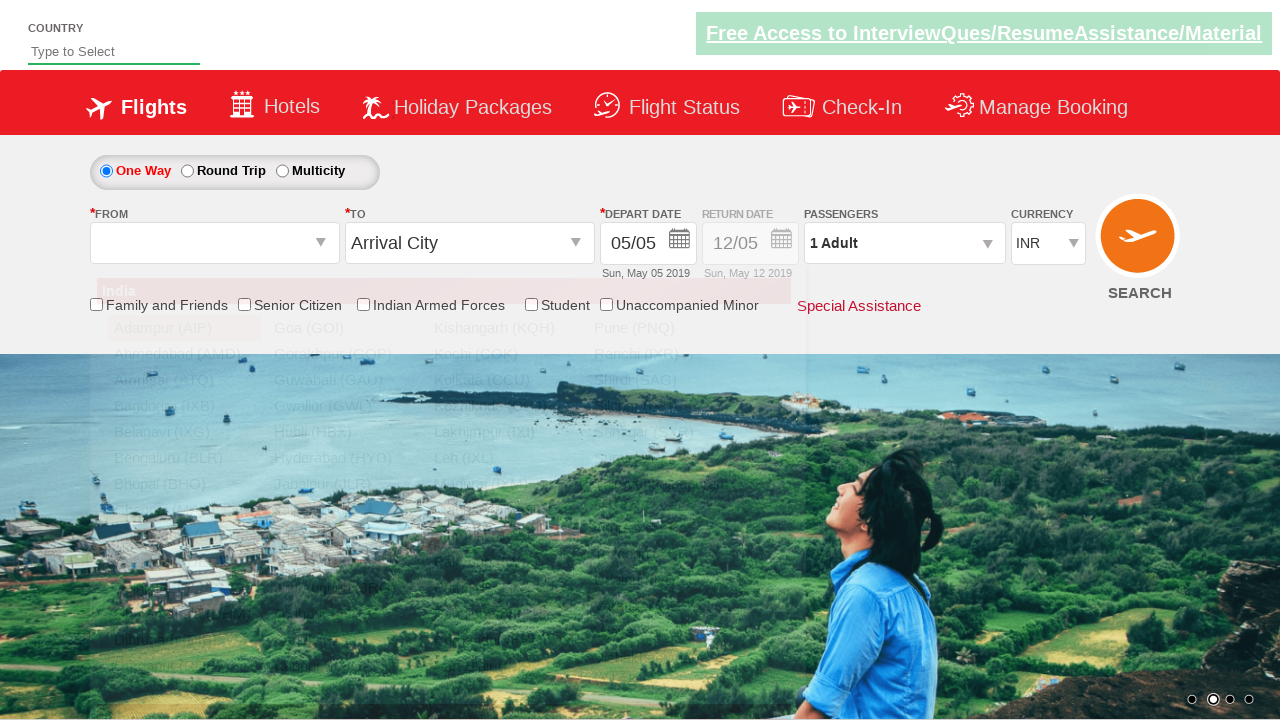

Waited for Hyderabad option to appear in dropdown
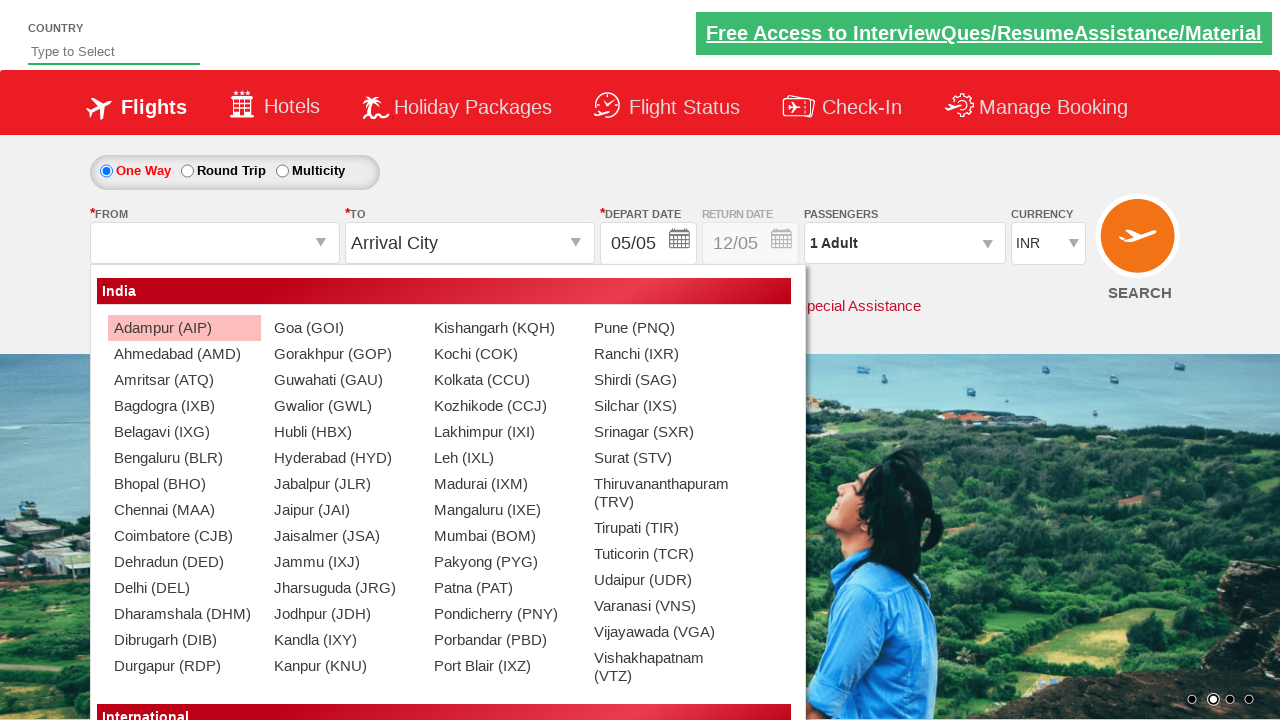

Selected Hyderabad (HYD) as origin city at (344, 458) on xpath=//a[@value='HYD']
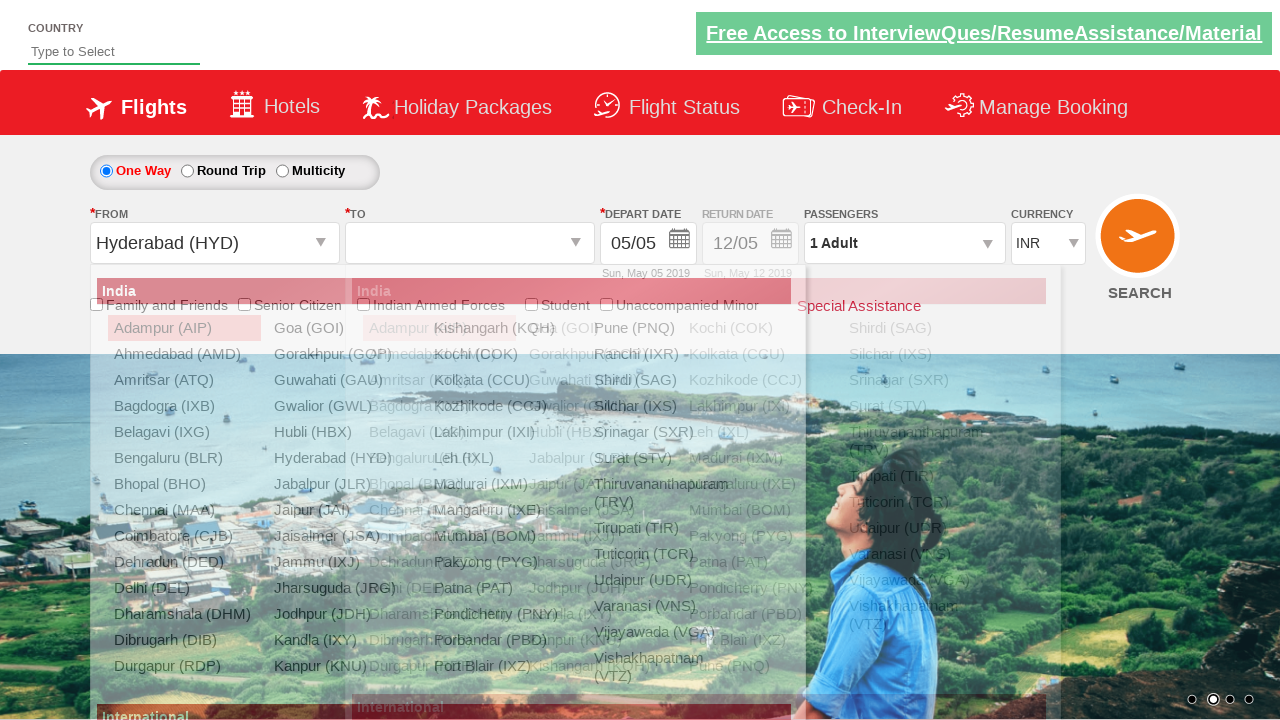

Waited for Patna option to appear in destination dropdown
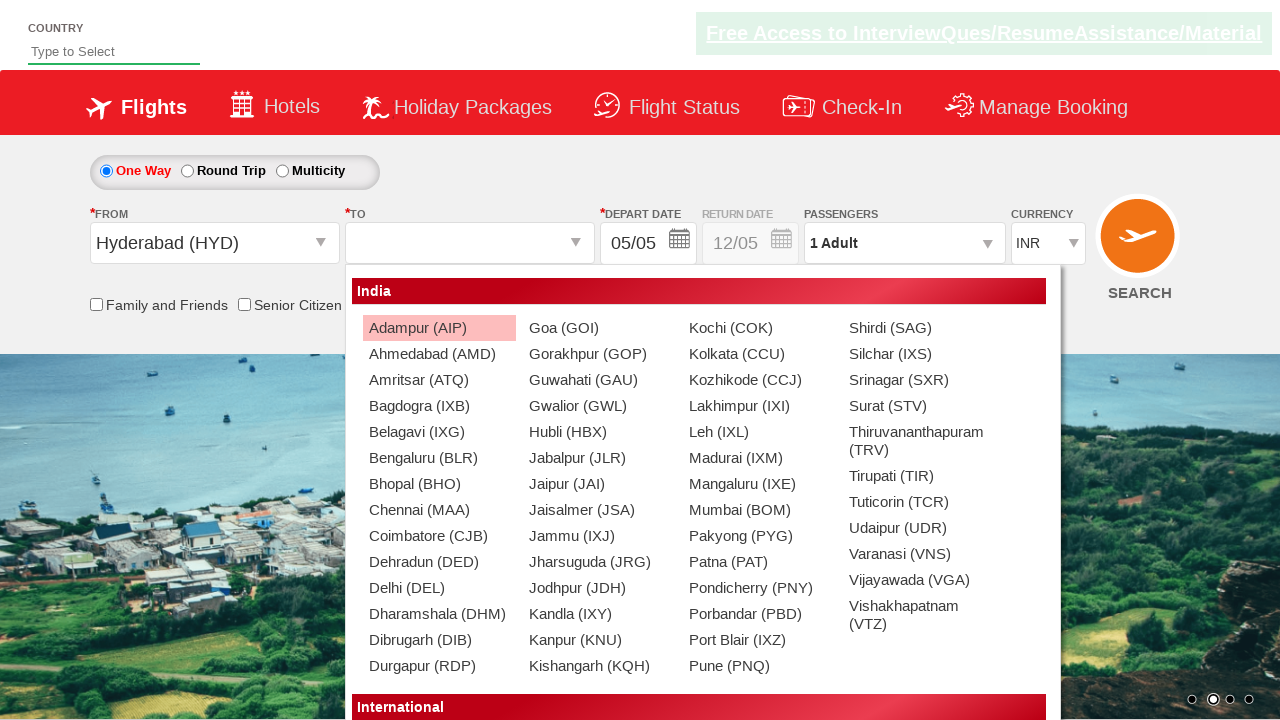

Selected Patna (PAT) as destination city at (759, 562) on (//a[@value='PAT'])[2]
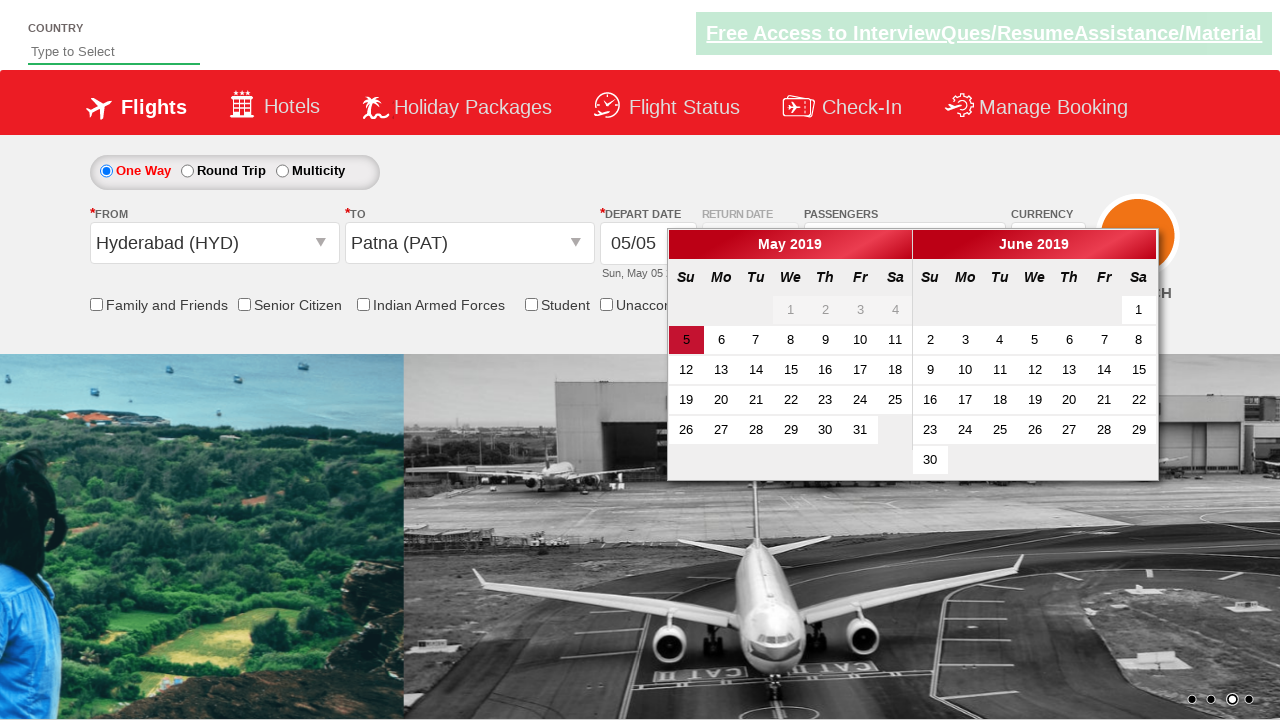

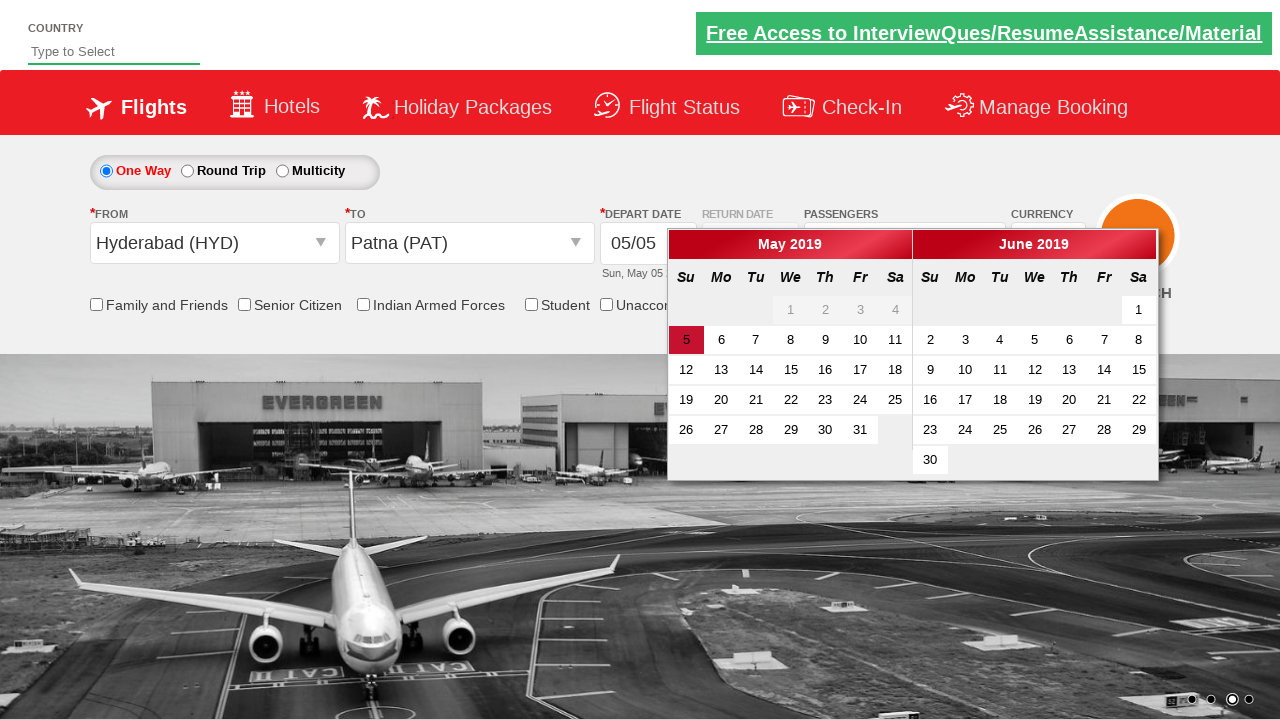